Tests drag and drop functionality on jQuery UI by navigating to the droppable demo, dragging an element onto a drop target, and verifying the drop was successful.

Starting URL: https://jqueryui.com/

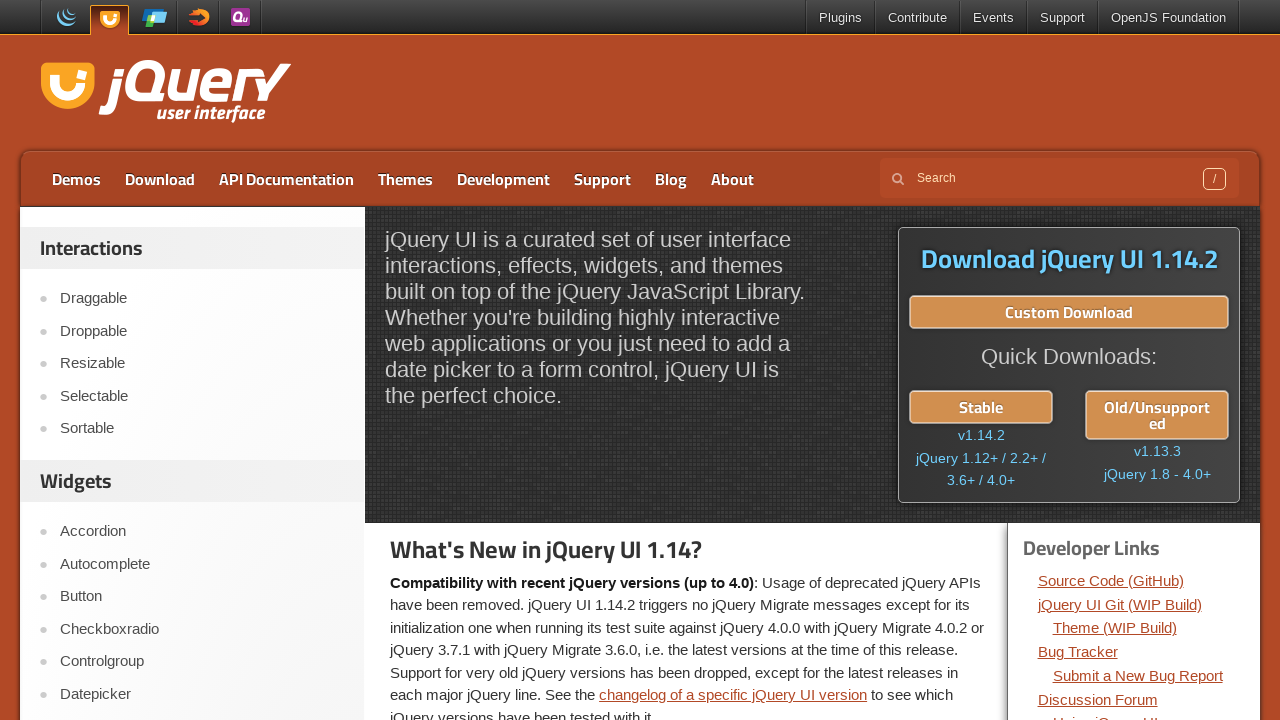

Waited for widgets to load on jQuery UI homepage
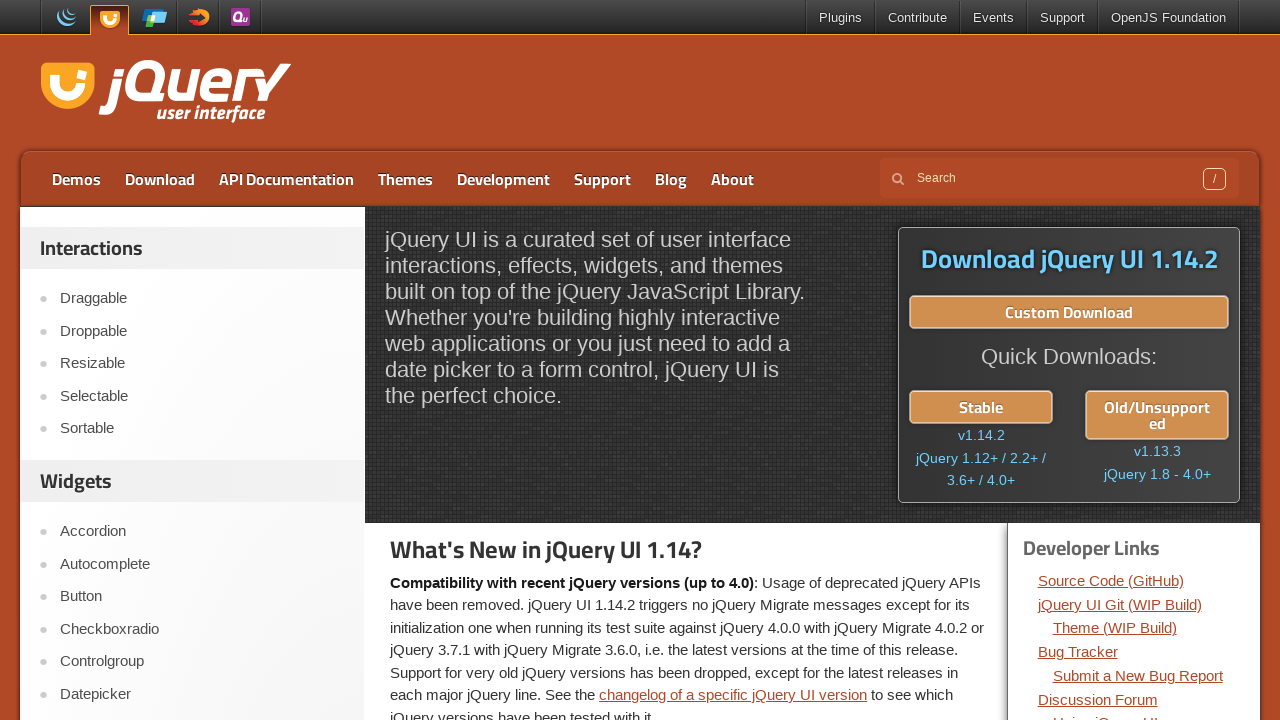

Clicked on Droppable link in Interactions section at (196, 331) on .widget >> internal:has-text="Interactions"i >> ul li >> nth=1
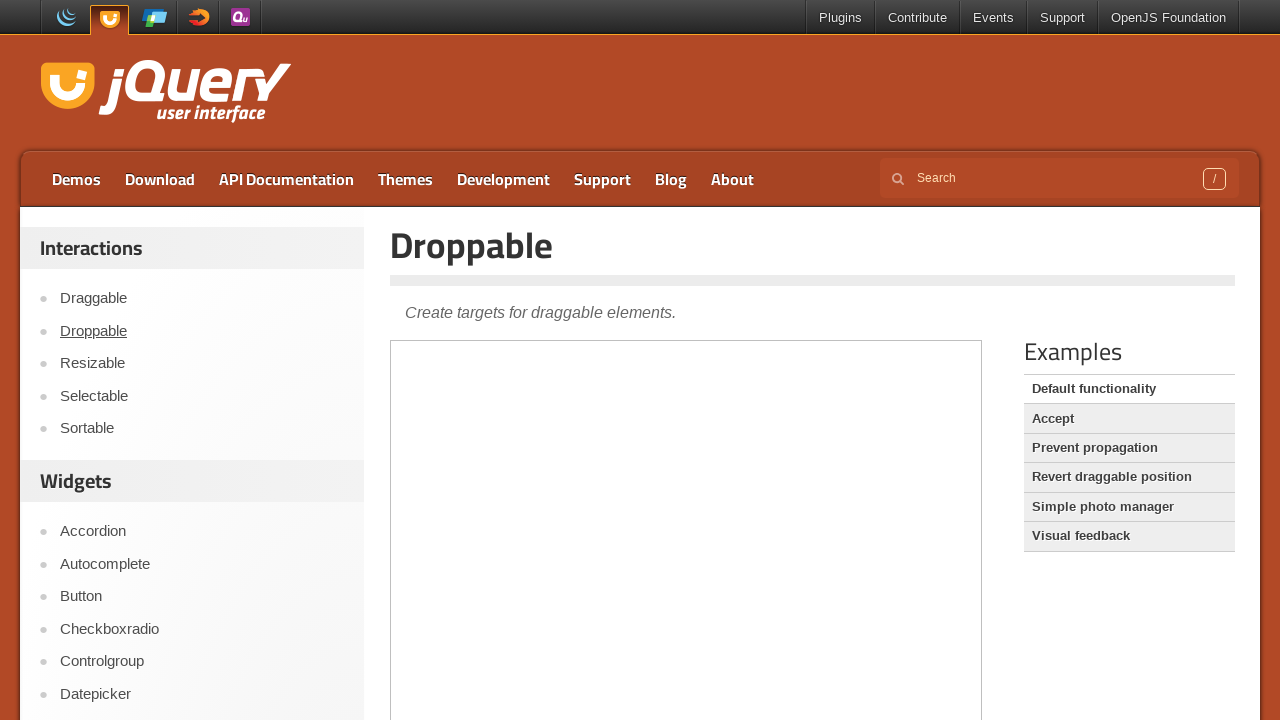

Waited for demo iframe to load
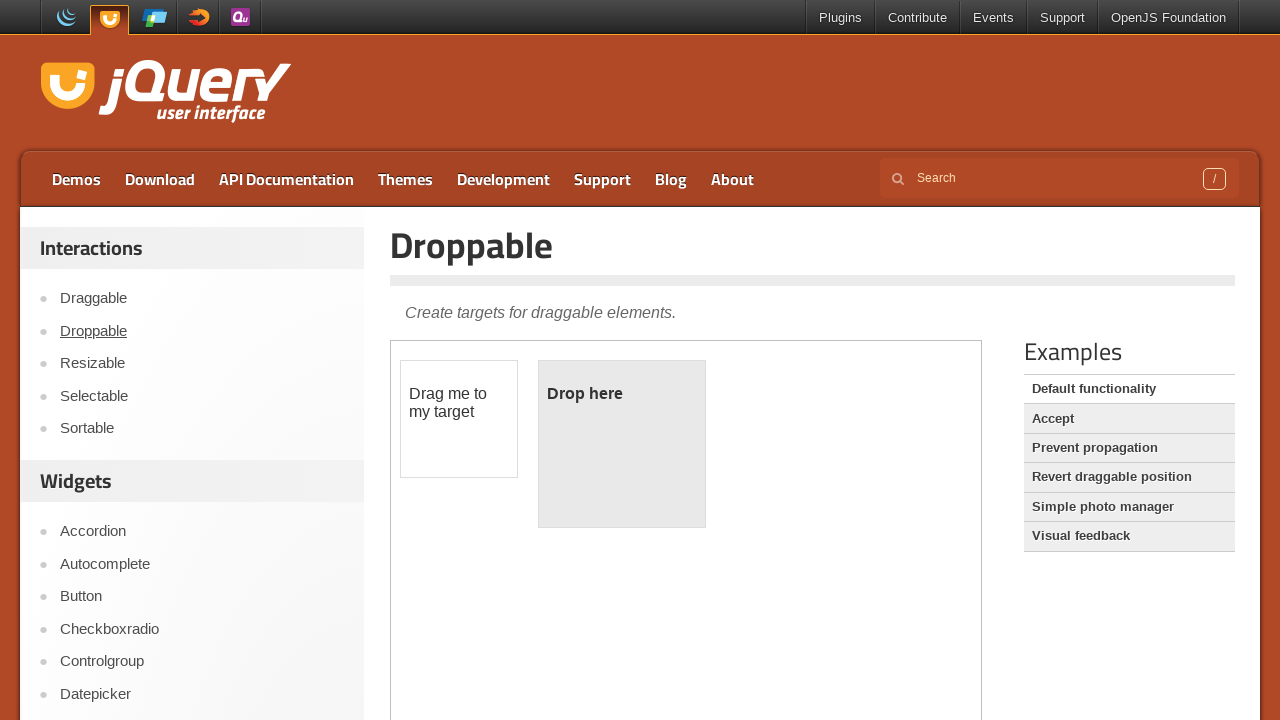

Located demo iframe
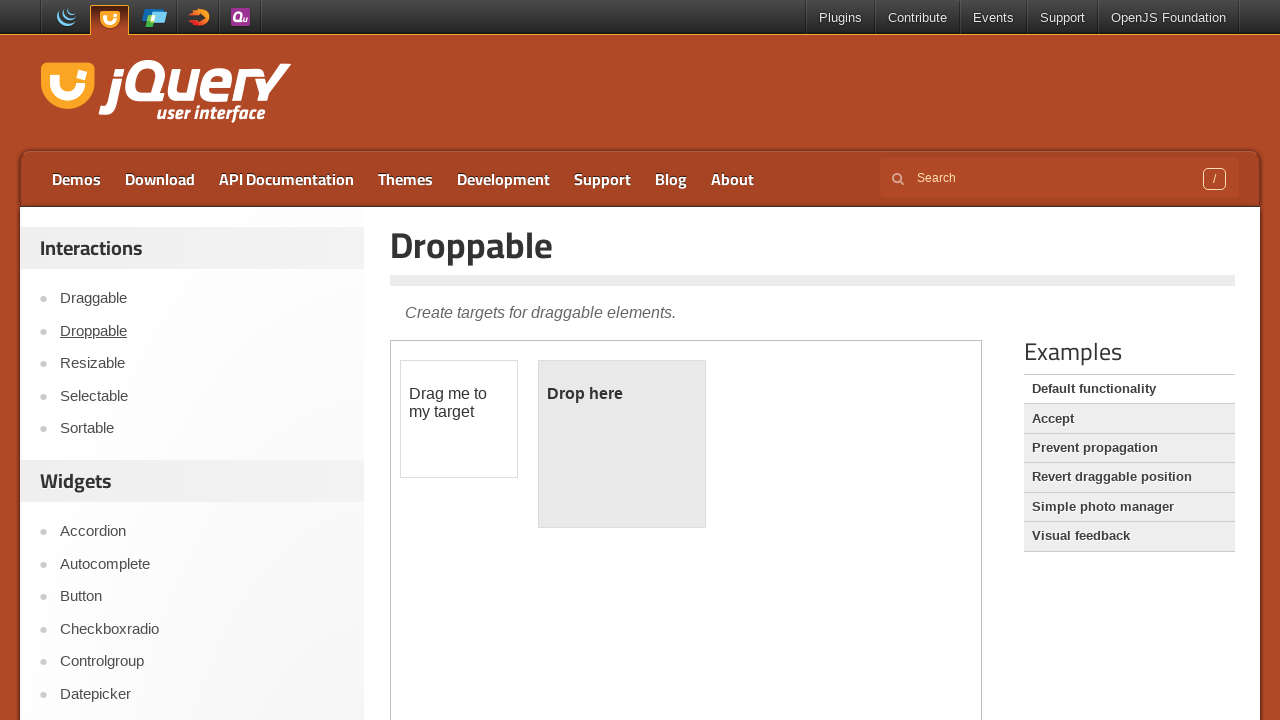

Located draggable element
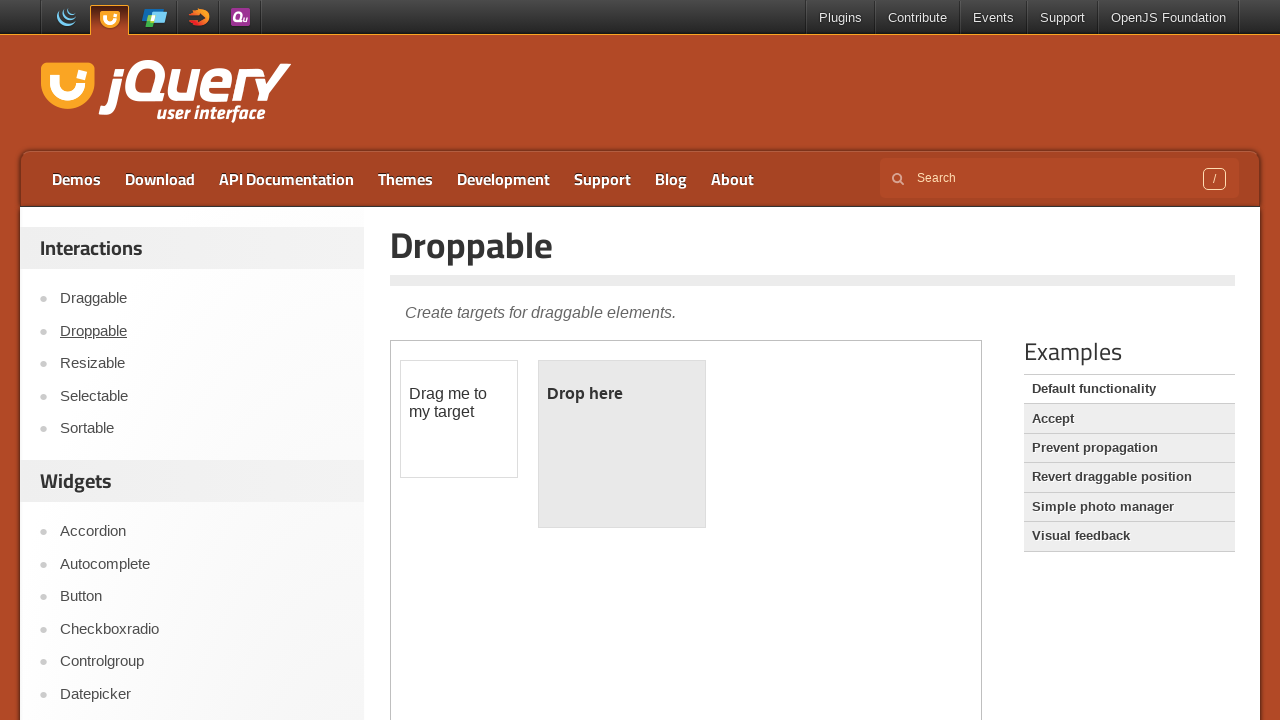

Located droppable target element
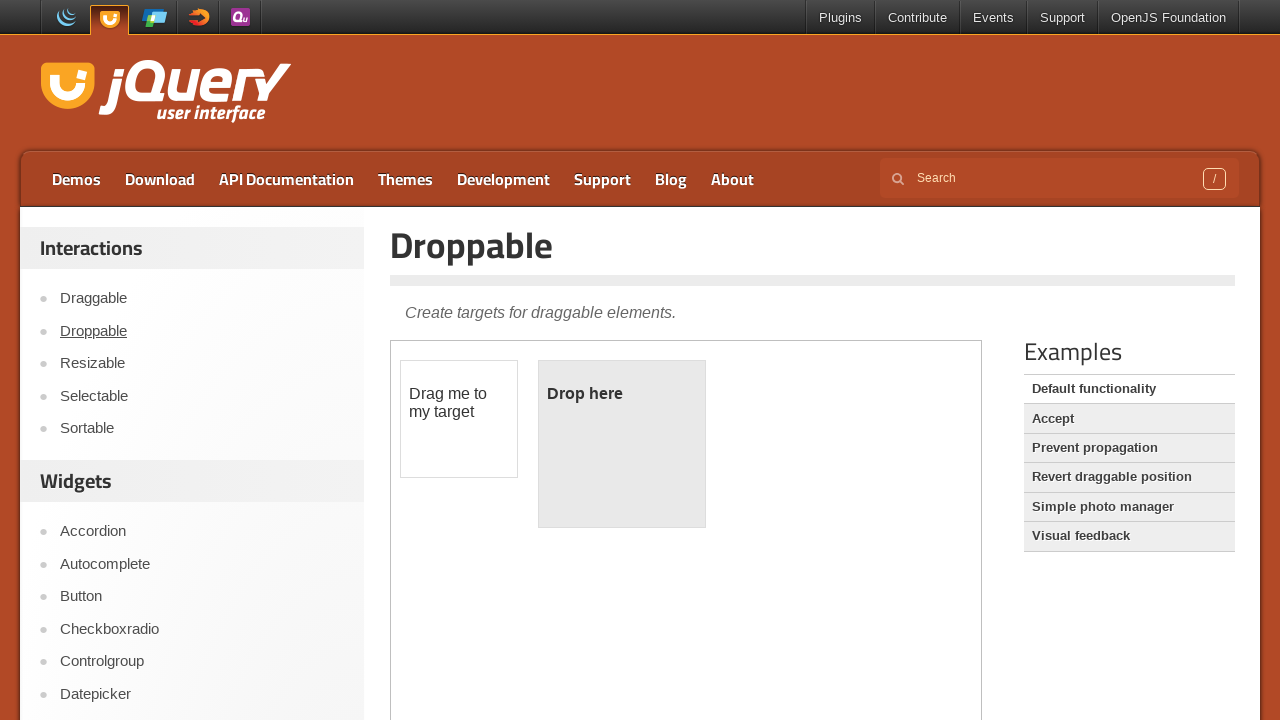

Dragged element onto drop target at (622, 444)
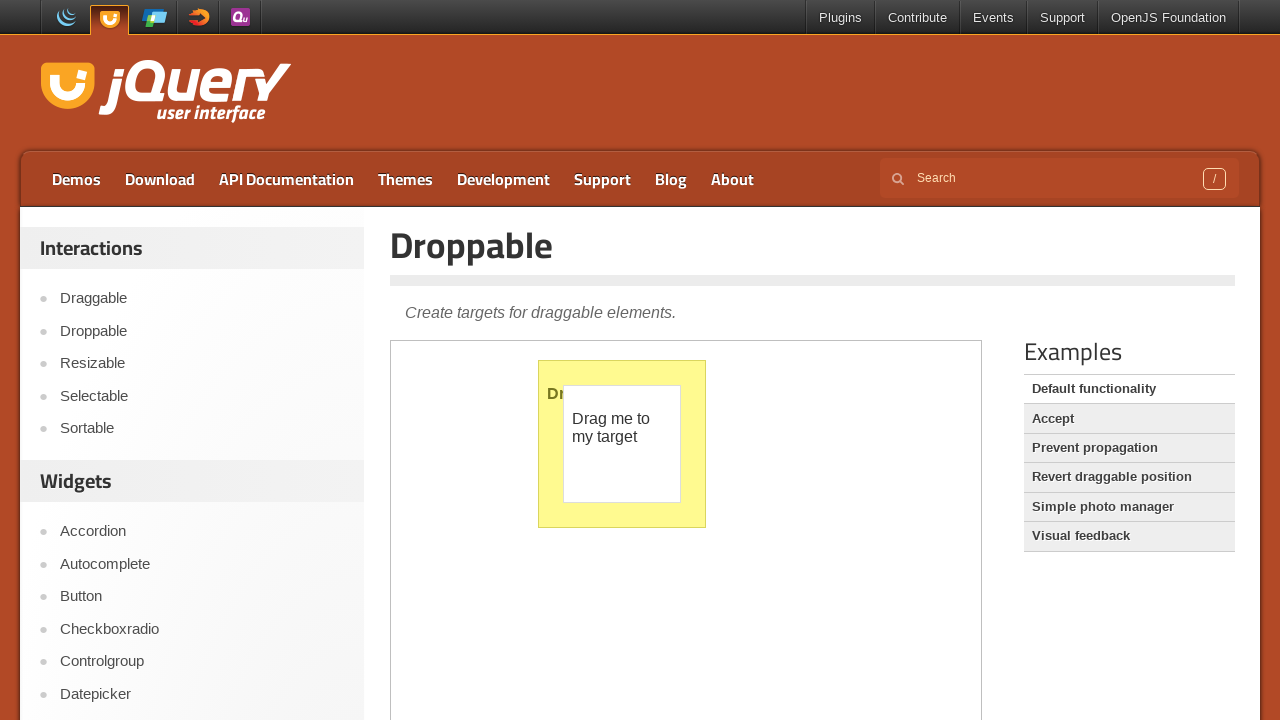

Verified drop was successful - droppable element text appeared
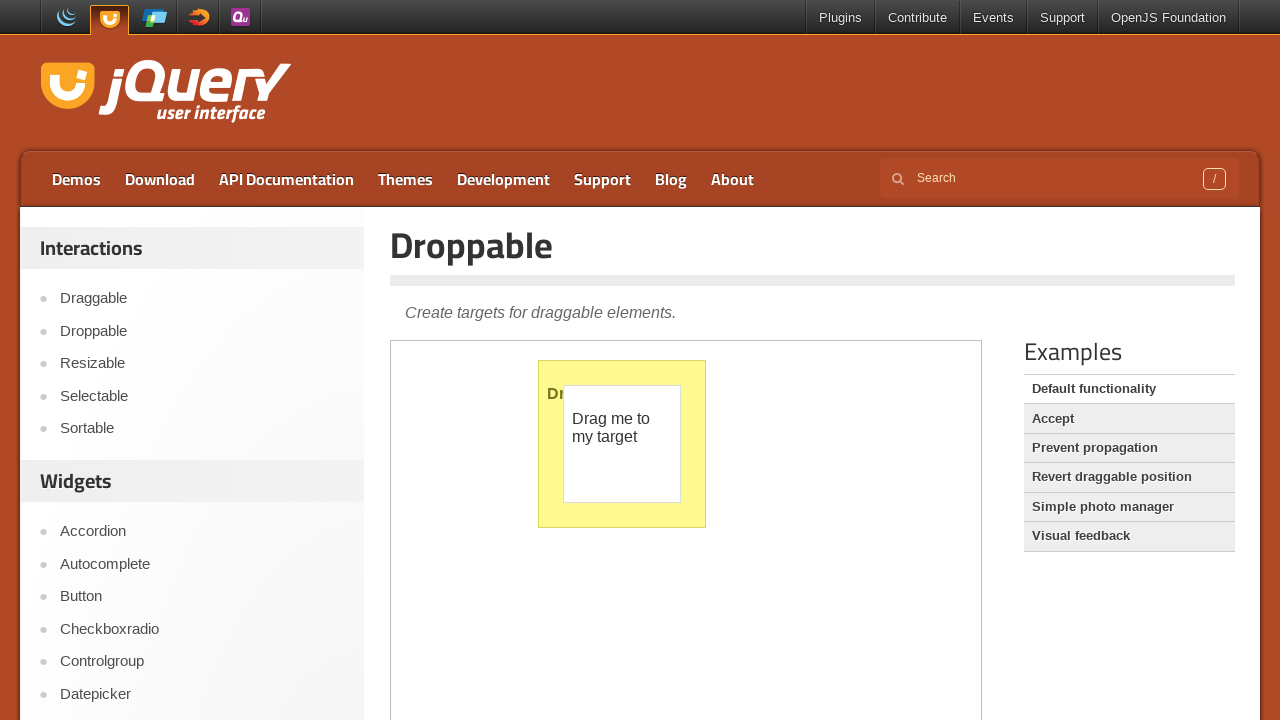

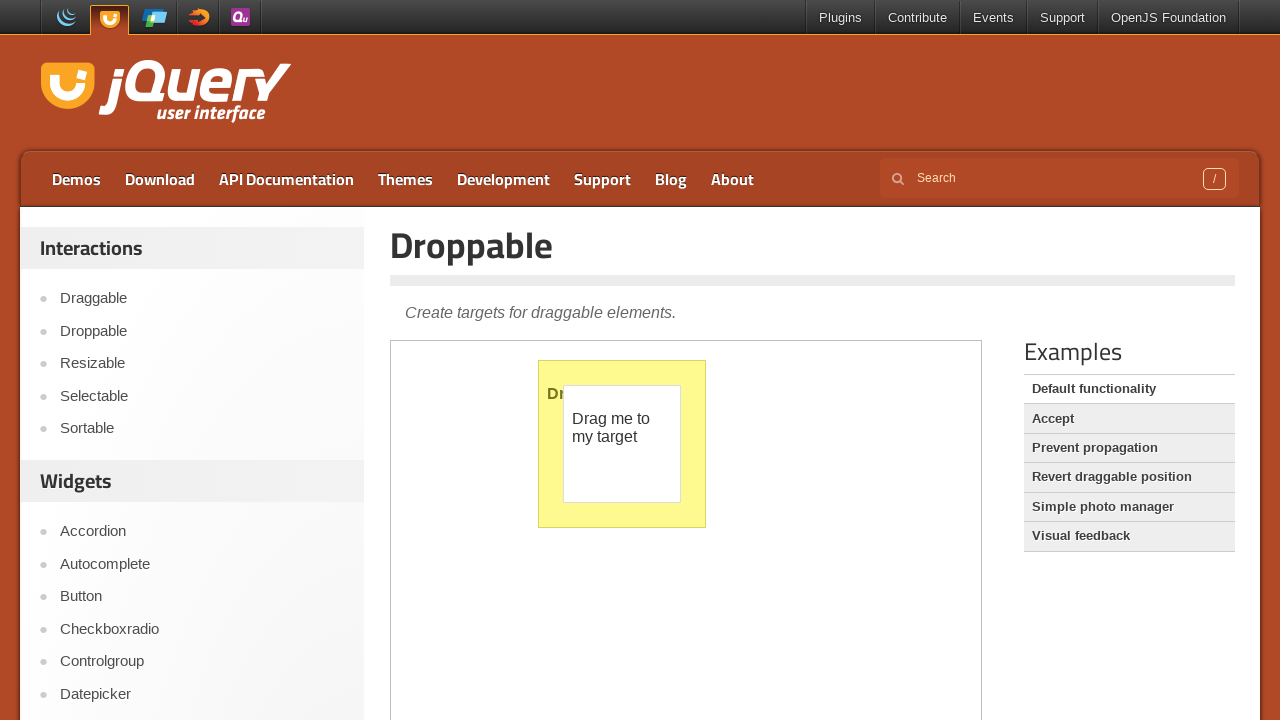